Tests dropdown selection functionality by selecting options using different methods (by text, index, and value) and verifying the selections

Starting URL: https://v1.training-support.net/selenium/selects

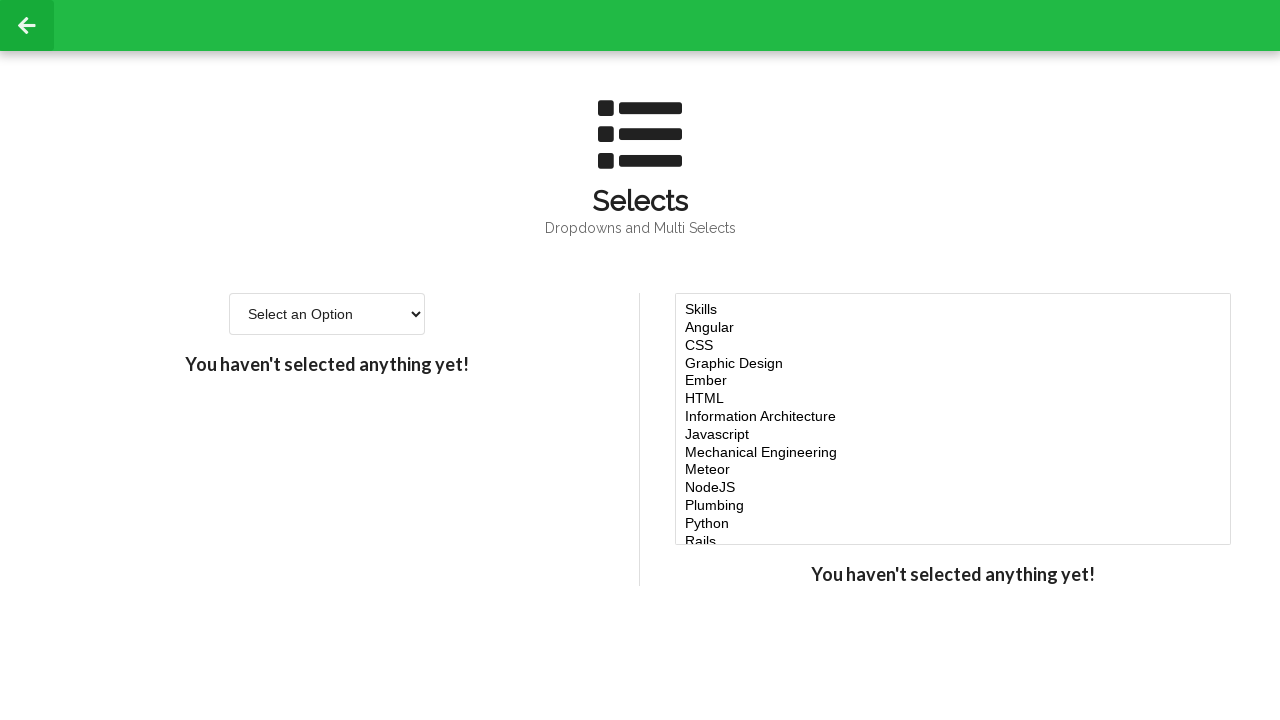

Located the dropdown element with id 'single-select'
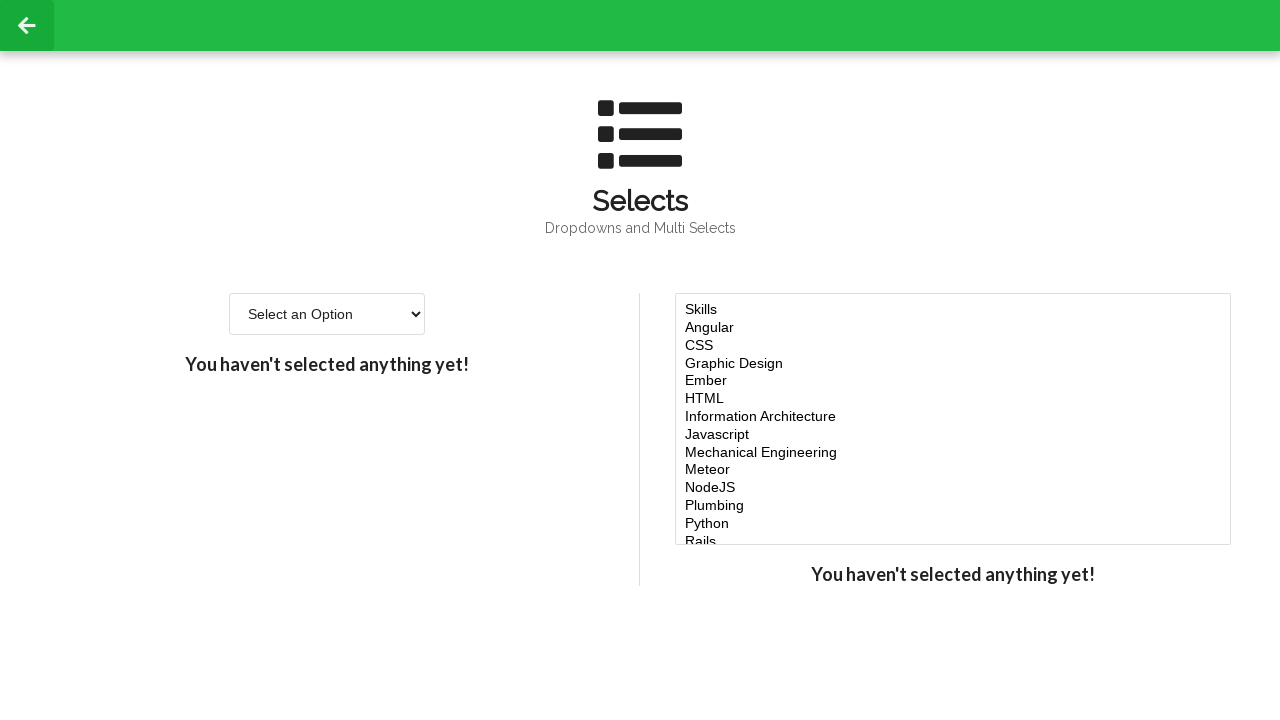

Selected dropdown option by visible text 'Option 2' on #single-select
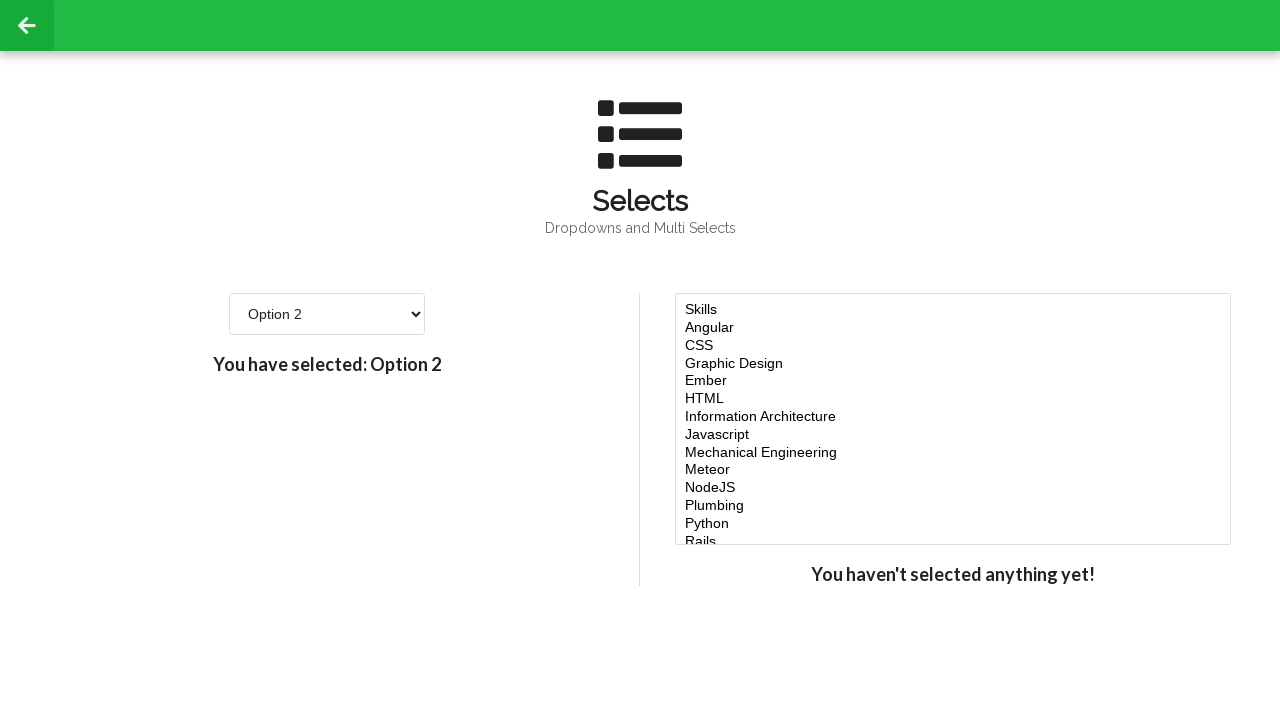

Selected dropdown option by index 3 on #single-select
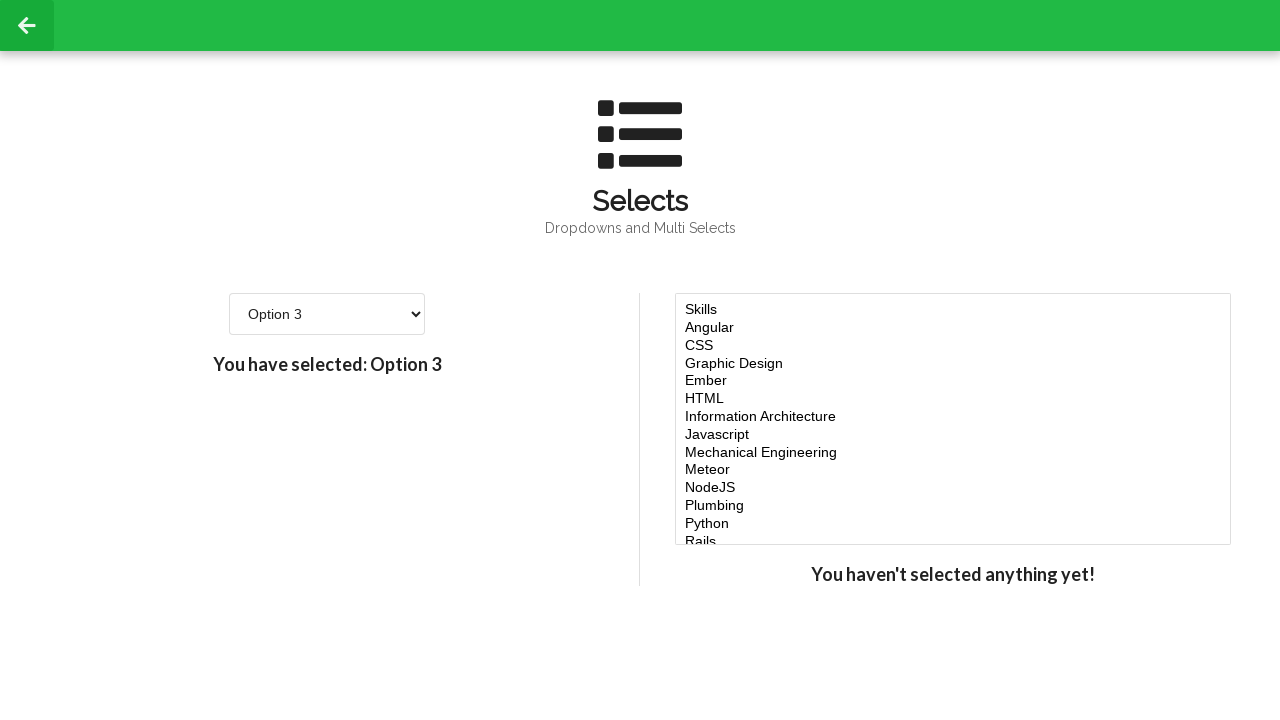

Selected dropdown option by value '4' on #single-select
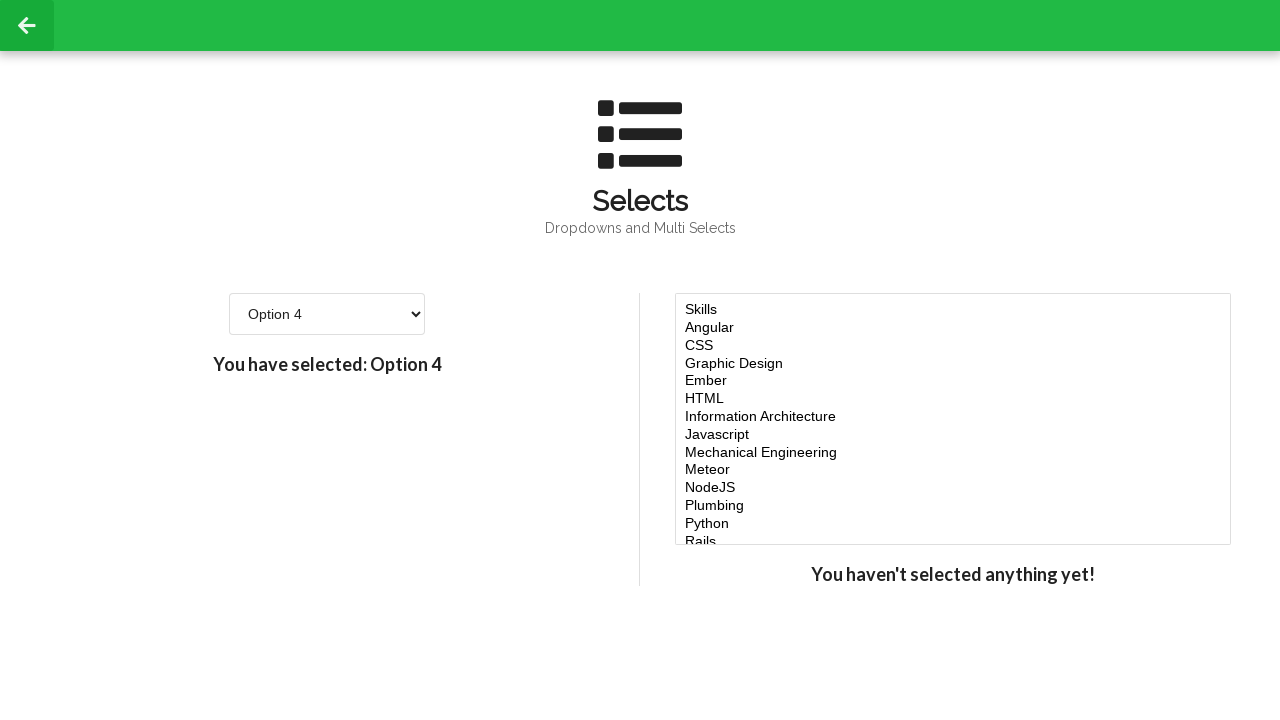

Retrieved all options from the dropdown for verification
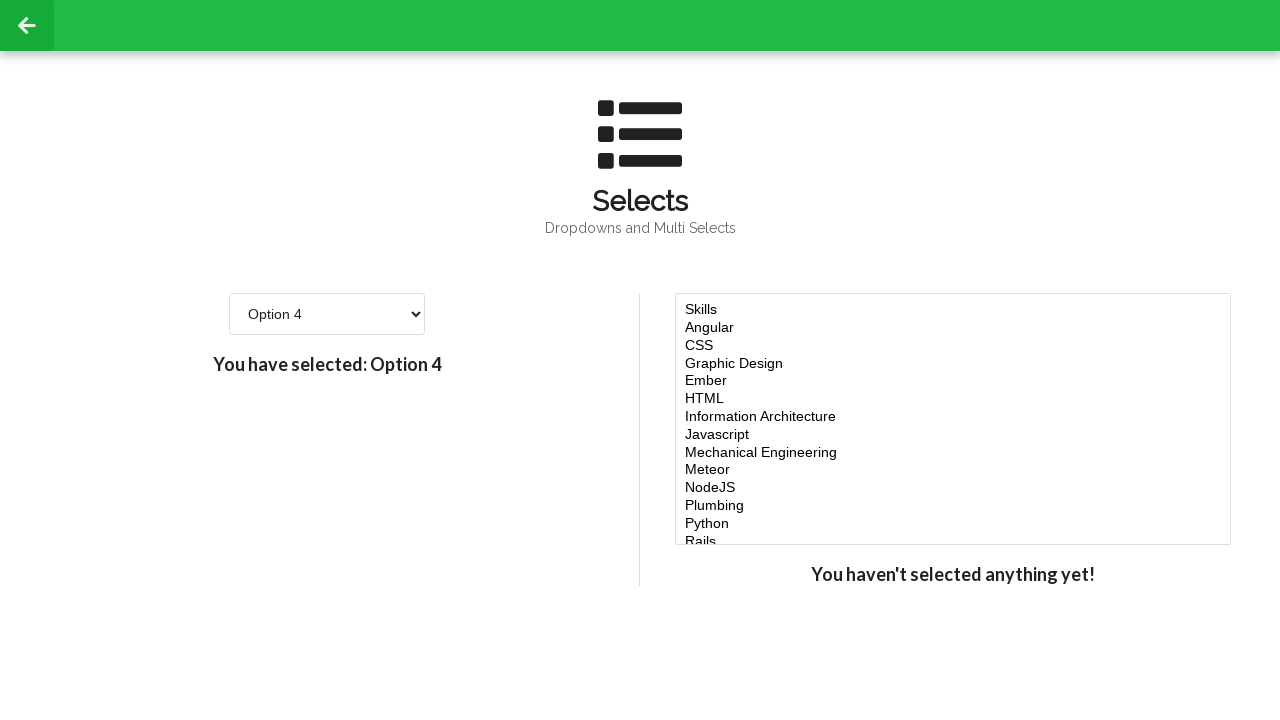

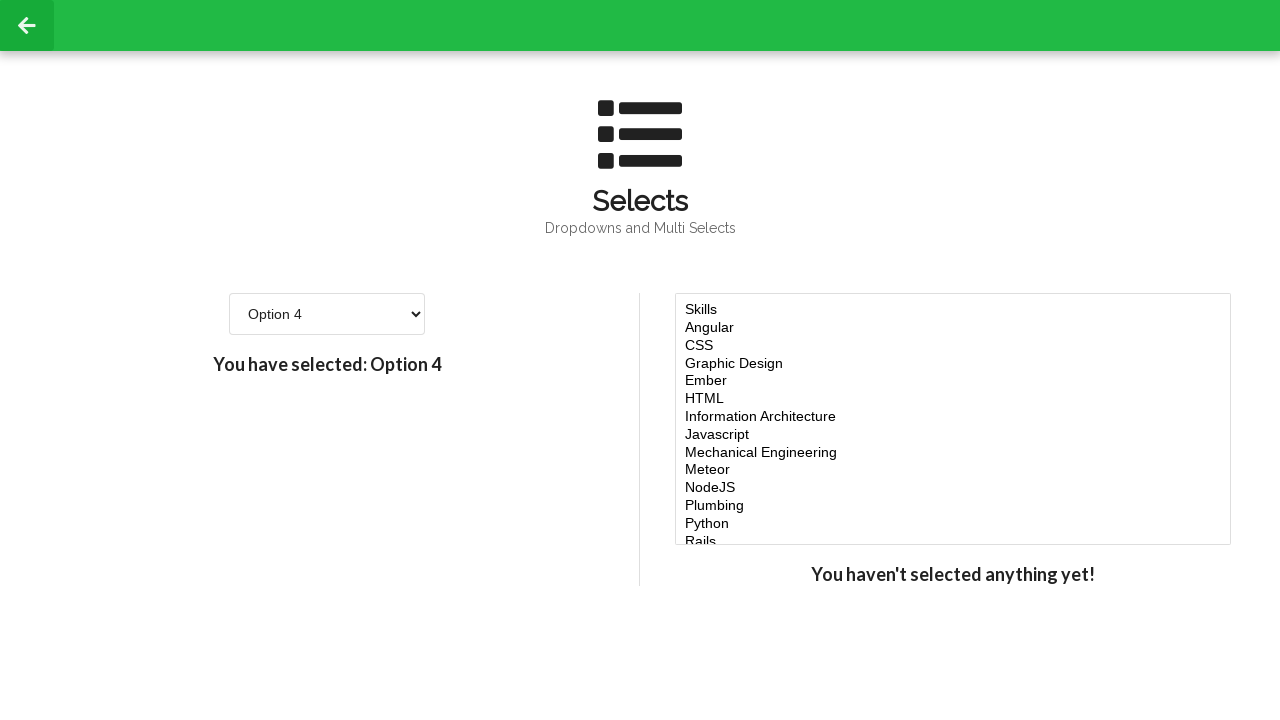